Fills out a registration form with personal details including name, address, email, phone, gender, and hobbies checkboxes

Starting URL: https://demo.automationtesting.in/Register.html

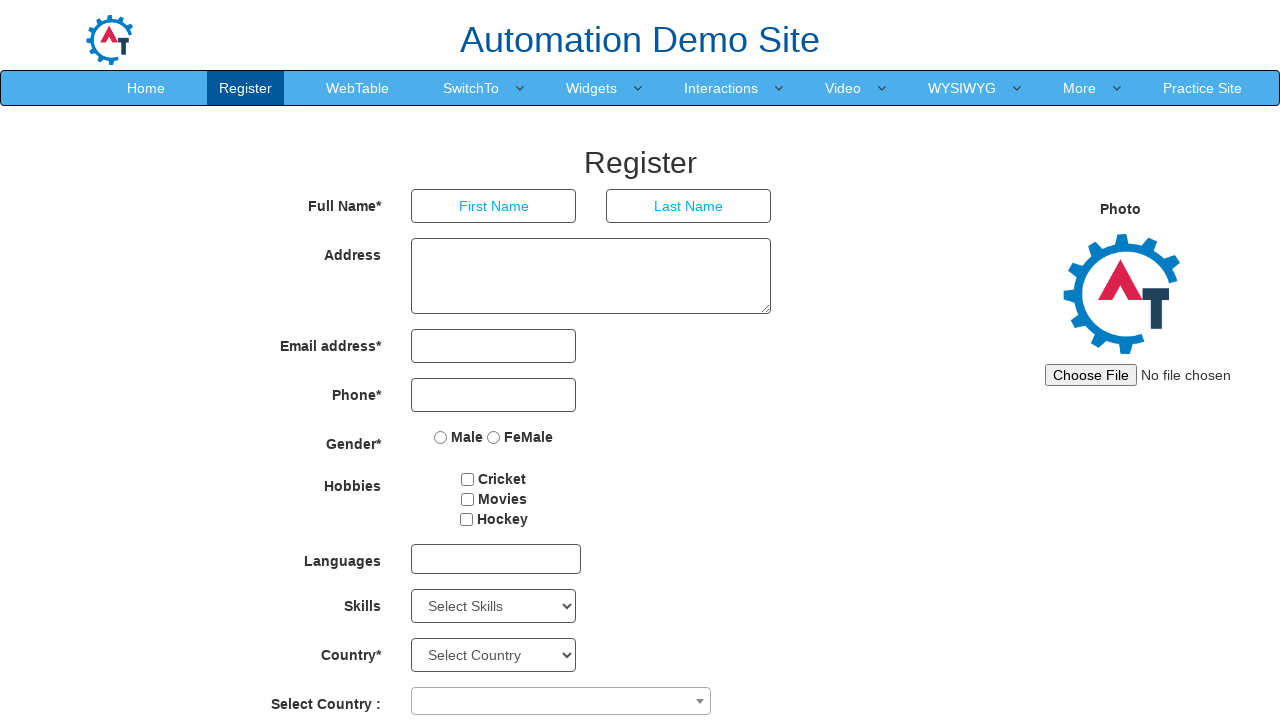

Filled first name field with 'ashwini' on input[placeholder='First Name']
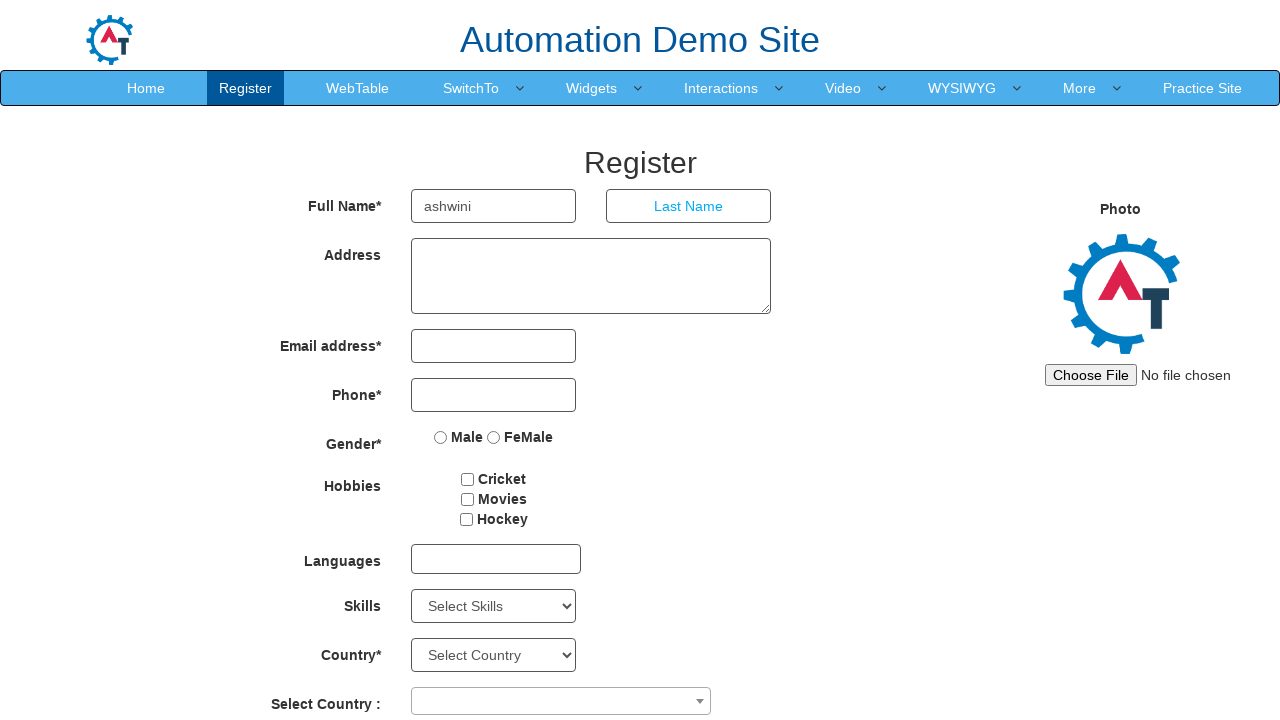

Filled last name field with 'pudale' on input[placeholder='Last Name']
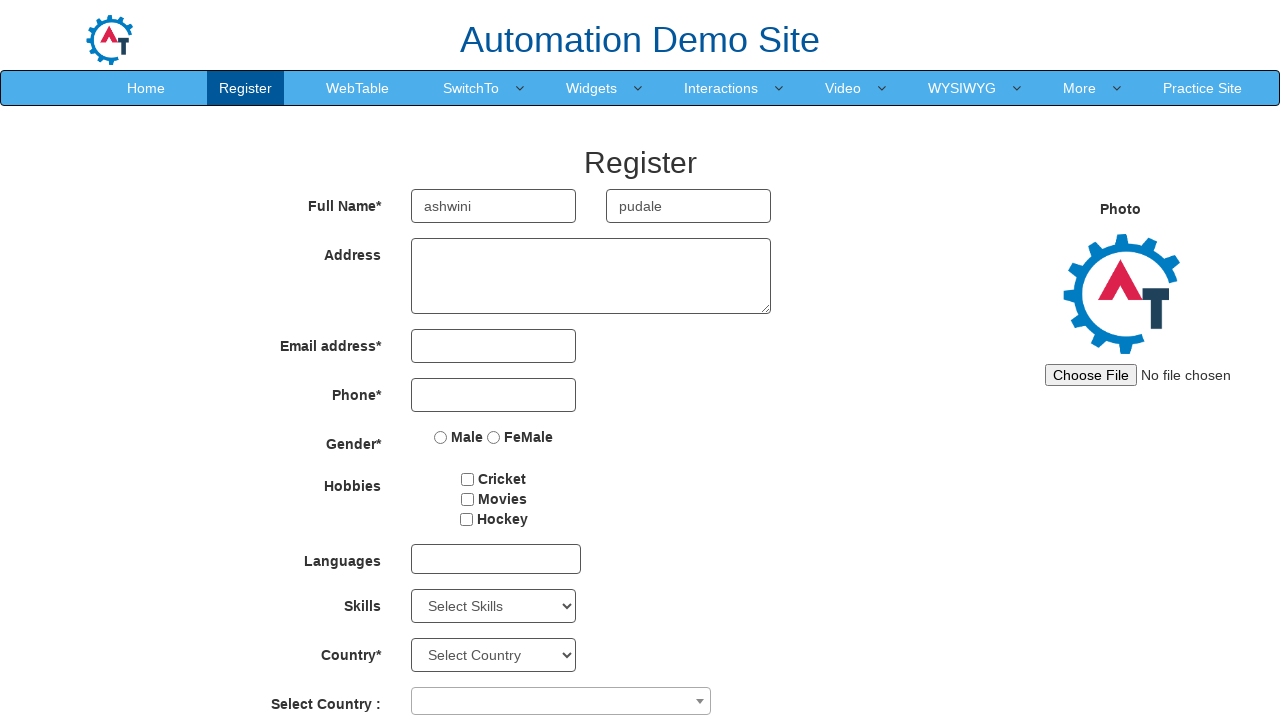

Filled address field with full address on //*[@id='basicBootstrapForm']/div[2]/div/textarea
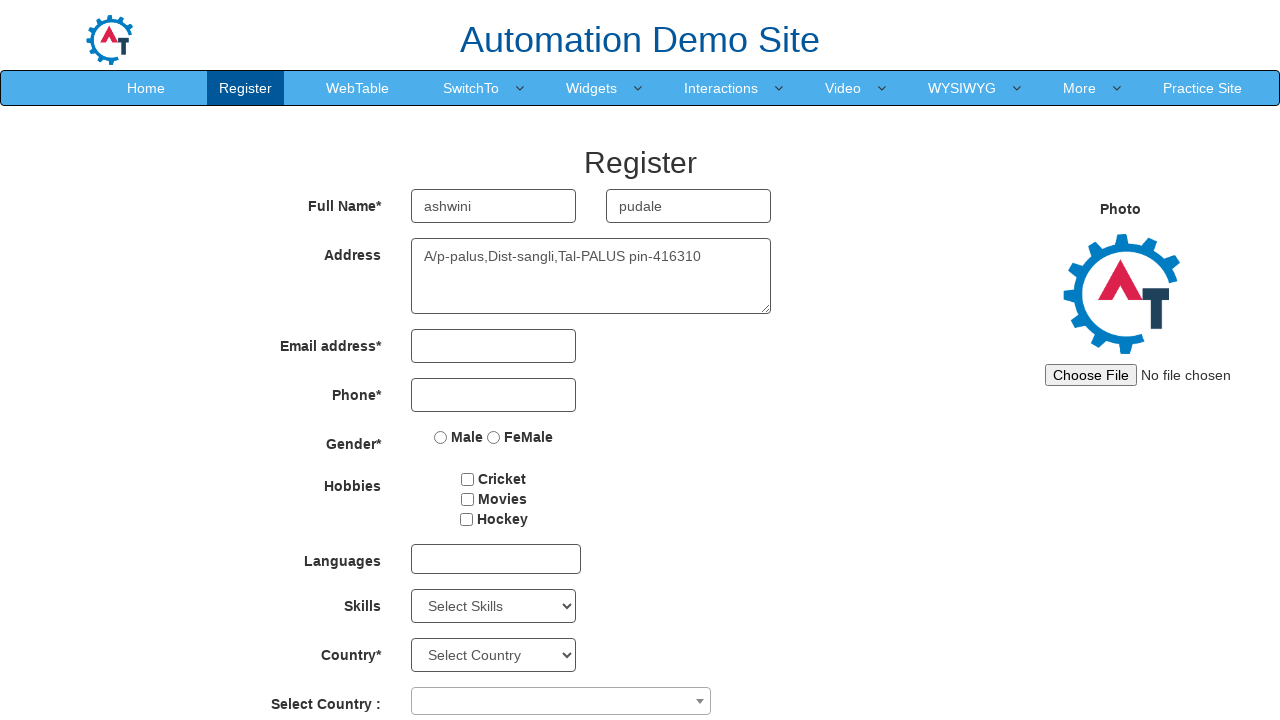

Filled email field with 'ashwinipudale2@gmail.com' on input[ng-model='EmailAdress']
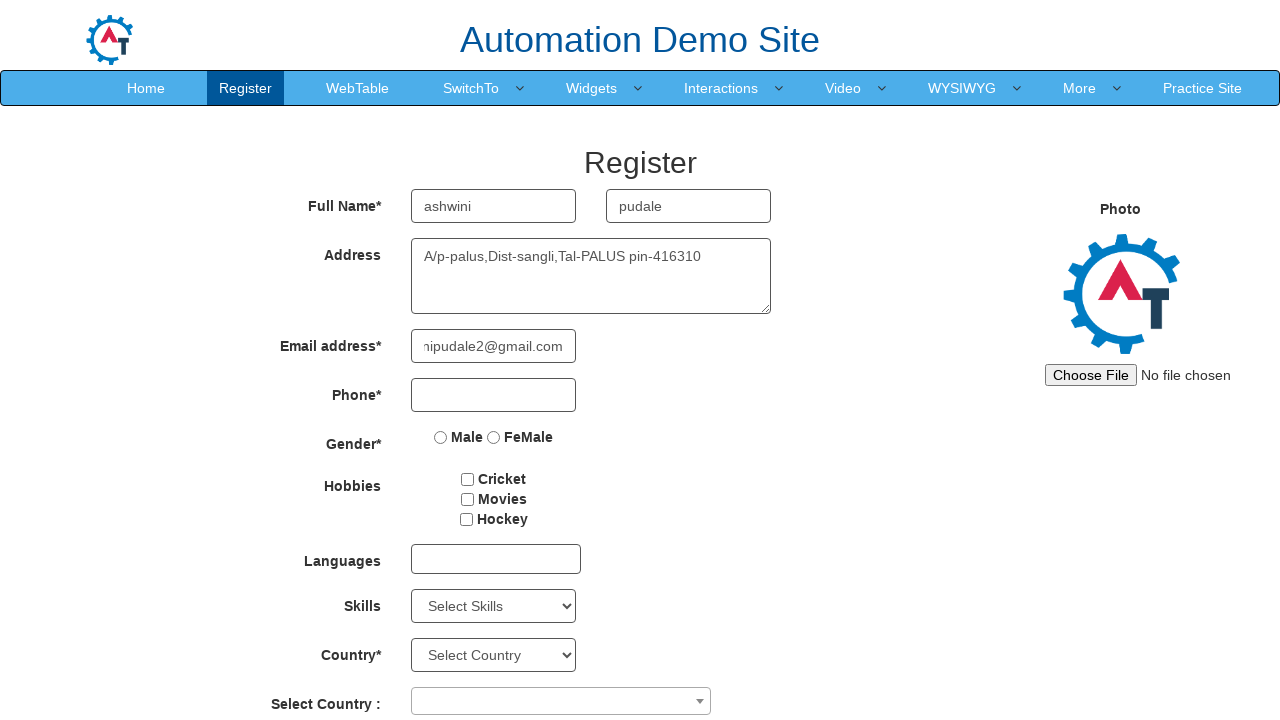

Filled phone number field with '7757987675' on input[ng-model='Phone']
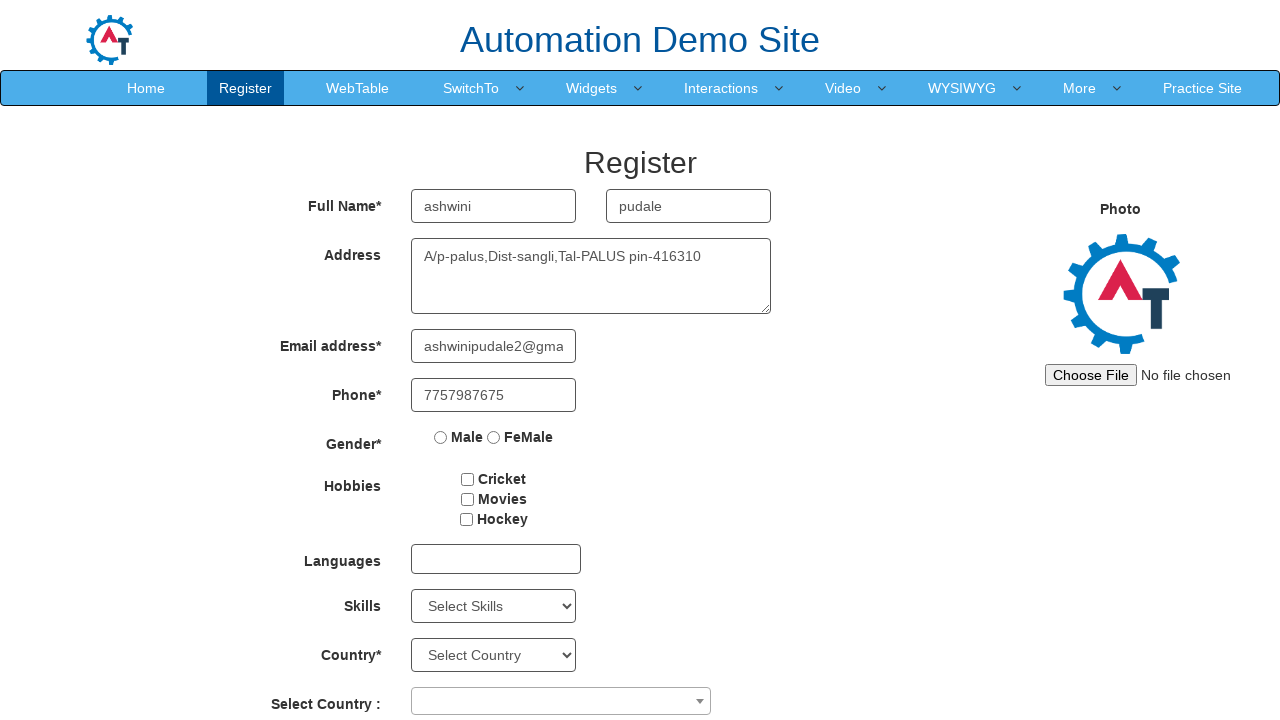

Selected 'Male' gender option at (441, 437) on input[value='Male']
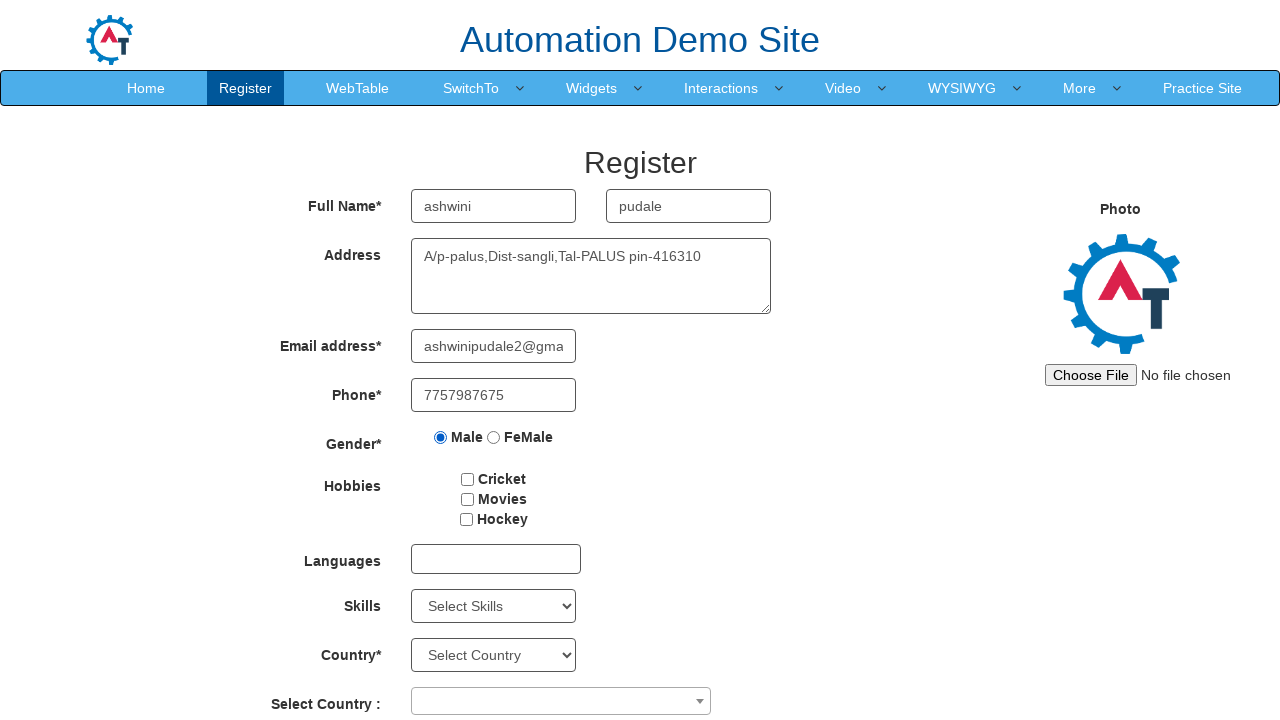

Checked first hobby checkbox at (468, 479) on input#checkbox1
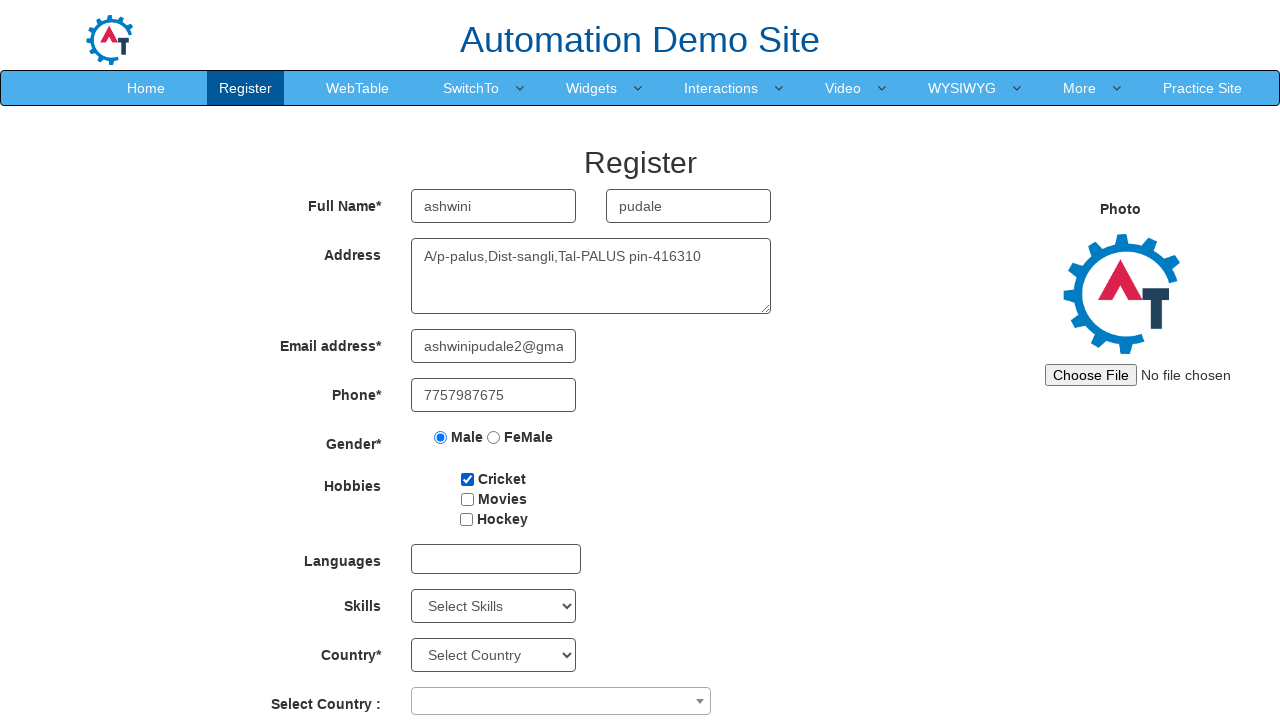

Checked second hobby checkbox at (467, 499) on input#checkbox2
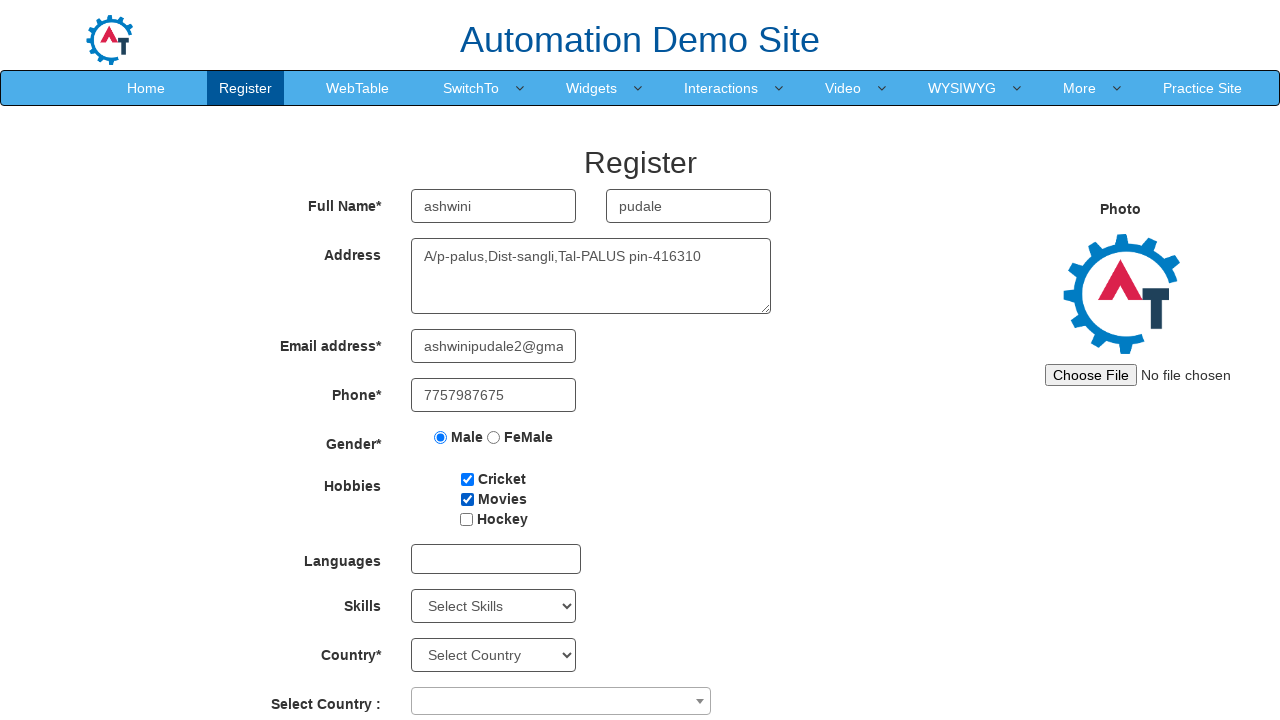

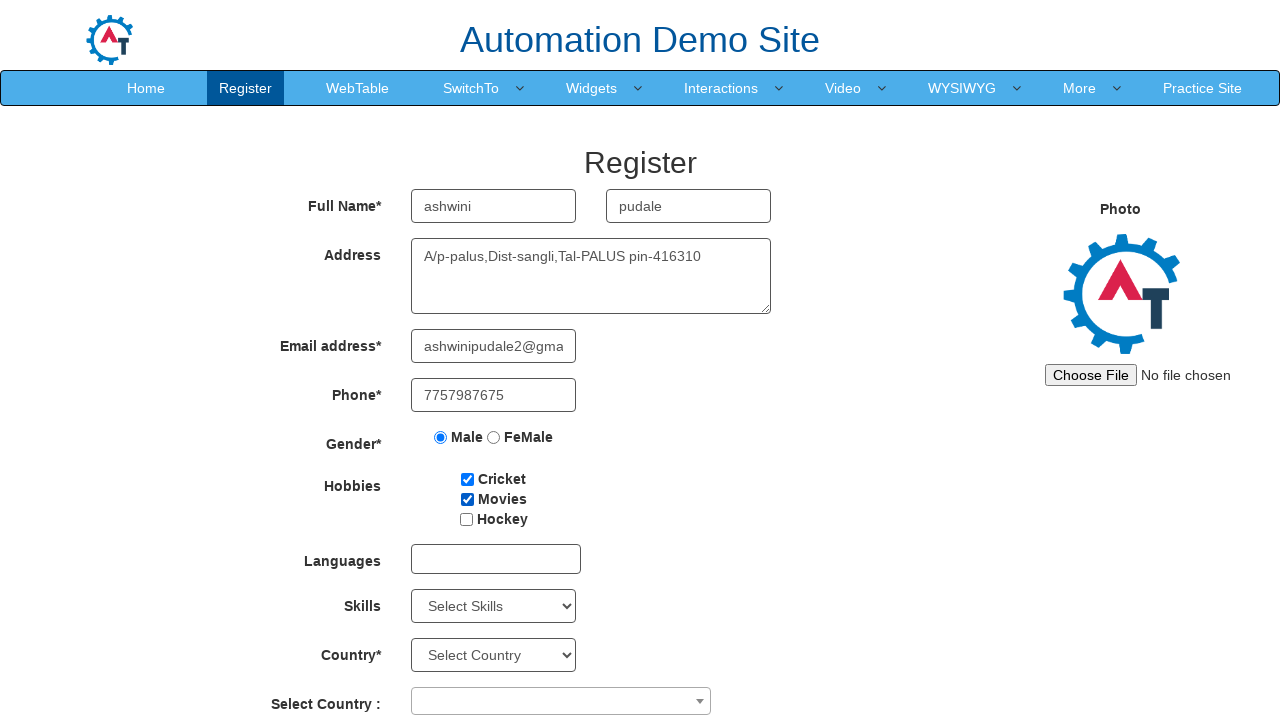